Tests keyboard and mouse interactions by entering text with shift key held down and performing a right-click on a download link

Starting URL: https://awesomeqa.com/practice.html

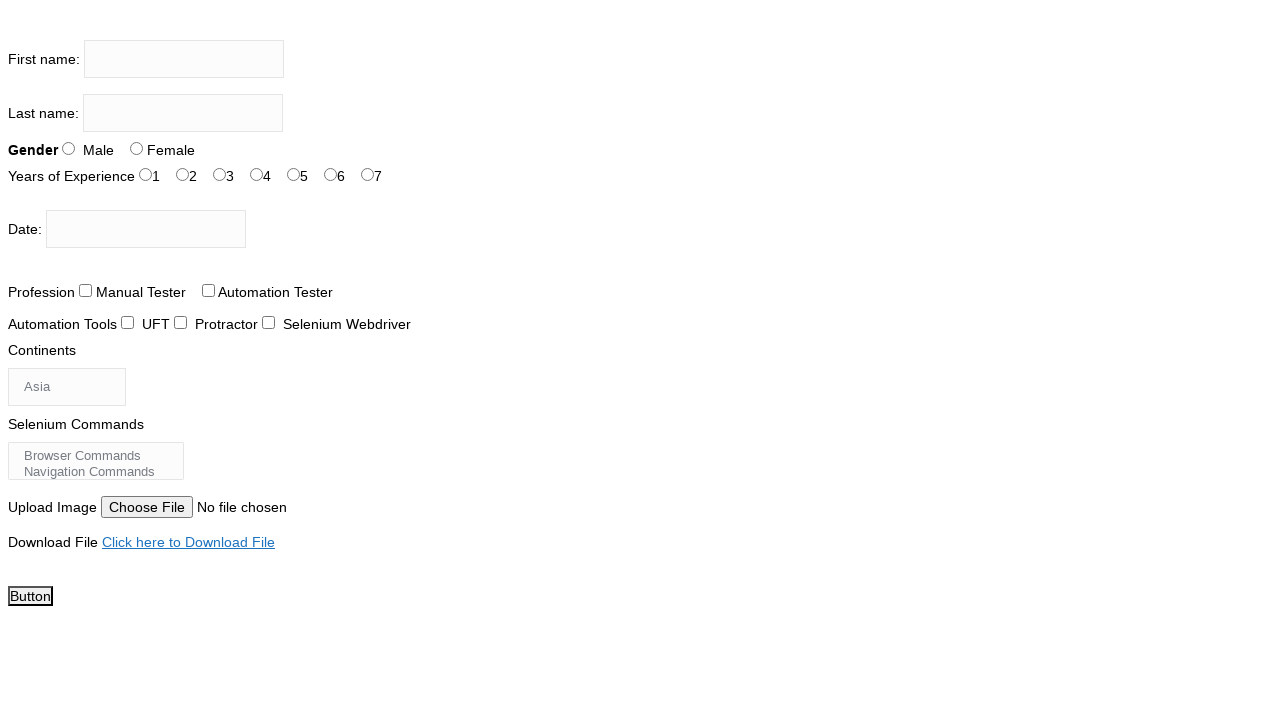

Typed 'HELLO THERE' in firstname field with shift key held down on input[name='firstname']
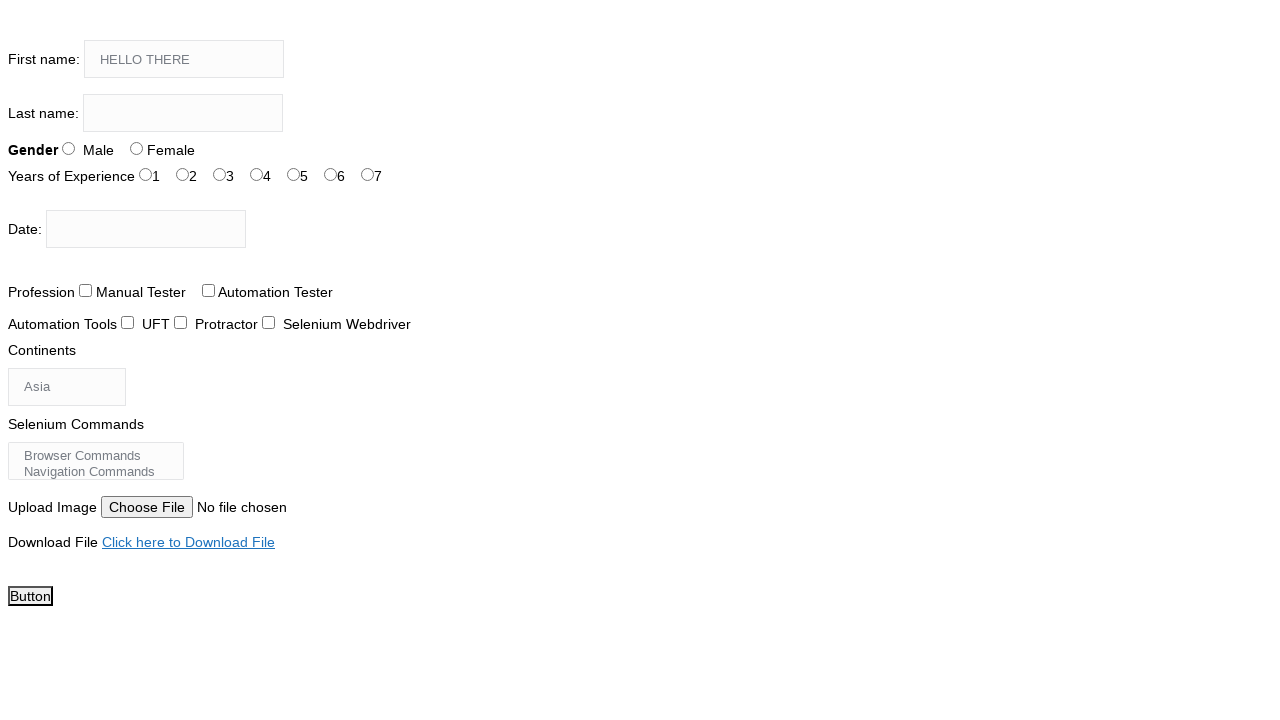

Right-clicked on download file link to open context menu at (188, 542) on xpath=//a[contains(text(),'Click here to Download File')]
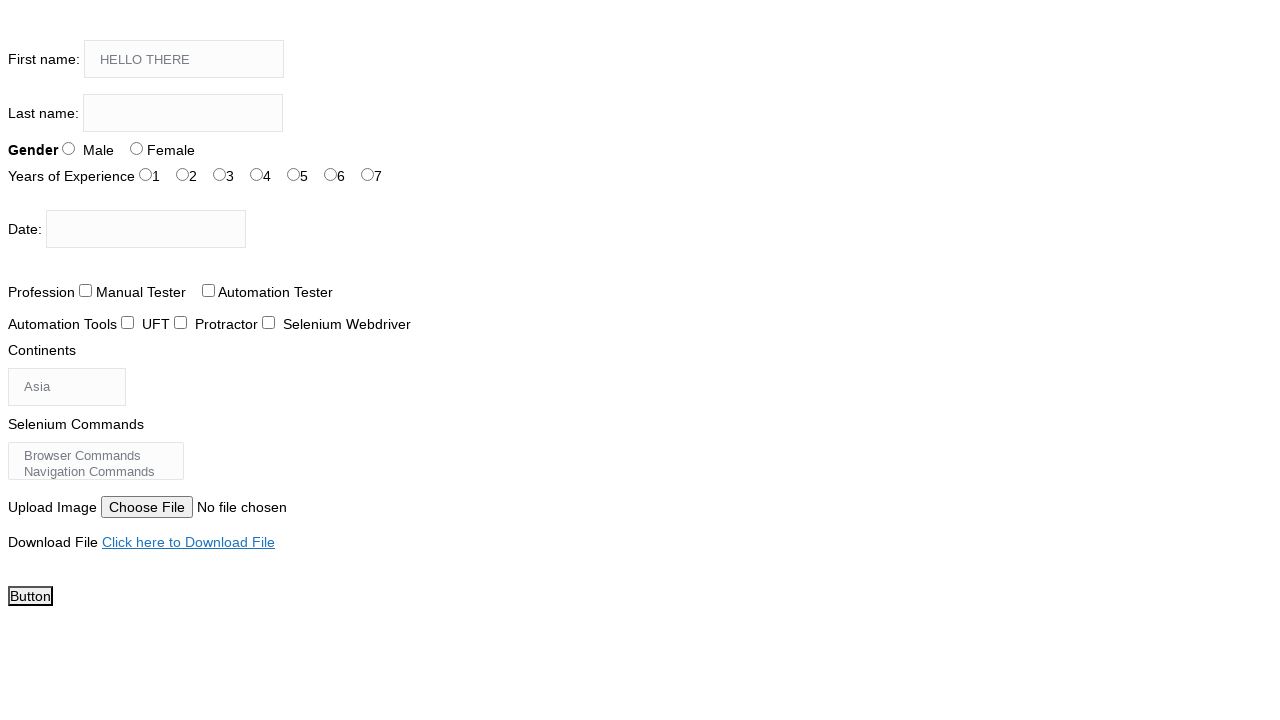

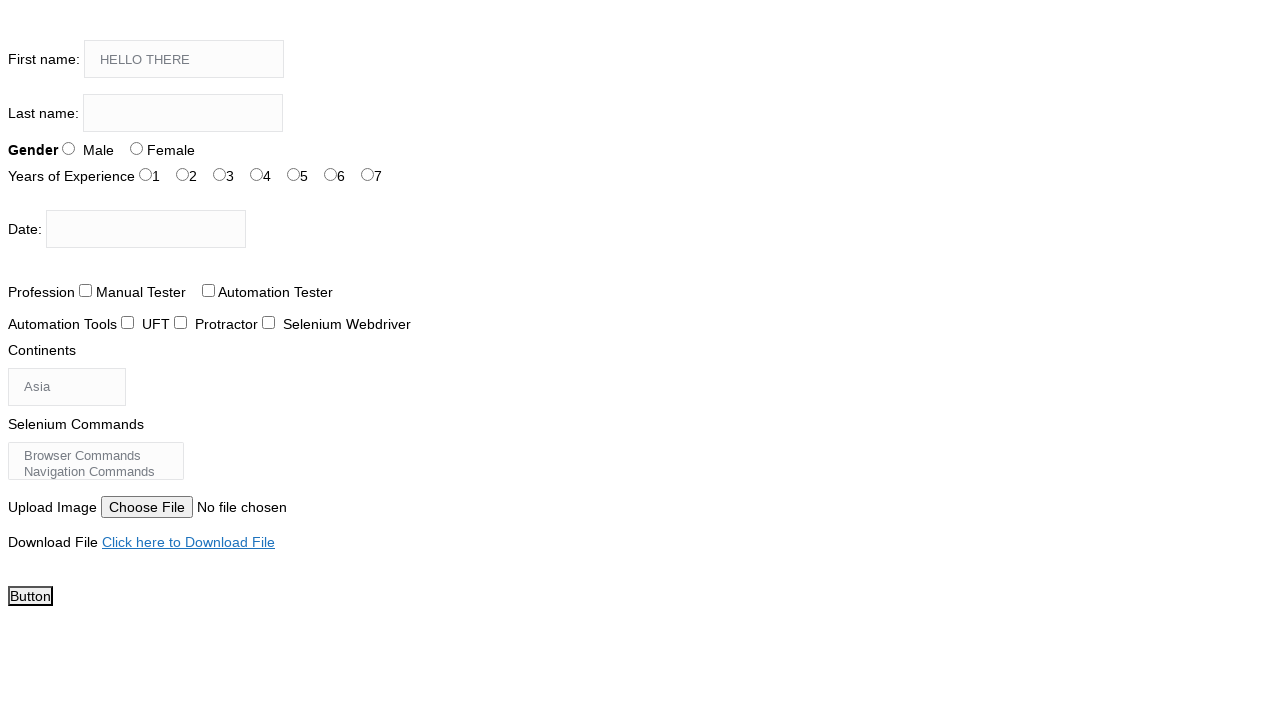